Tests multi-tab functionality by opening a new tab, extracting course name from one page, and entering it into a form field on the original page

Starting URL: https://rahulshettyacademy.com/angularpractice/

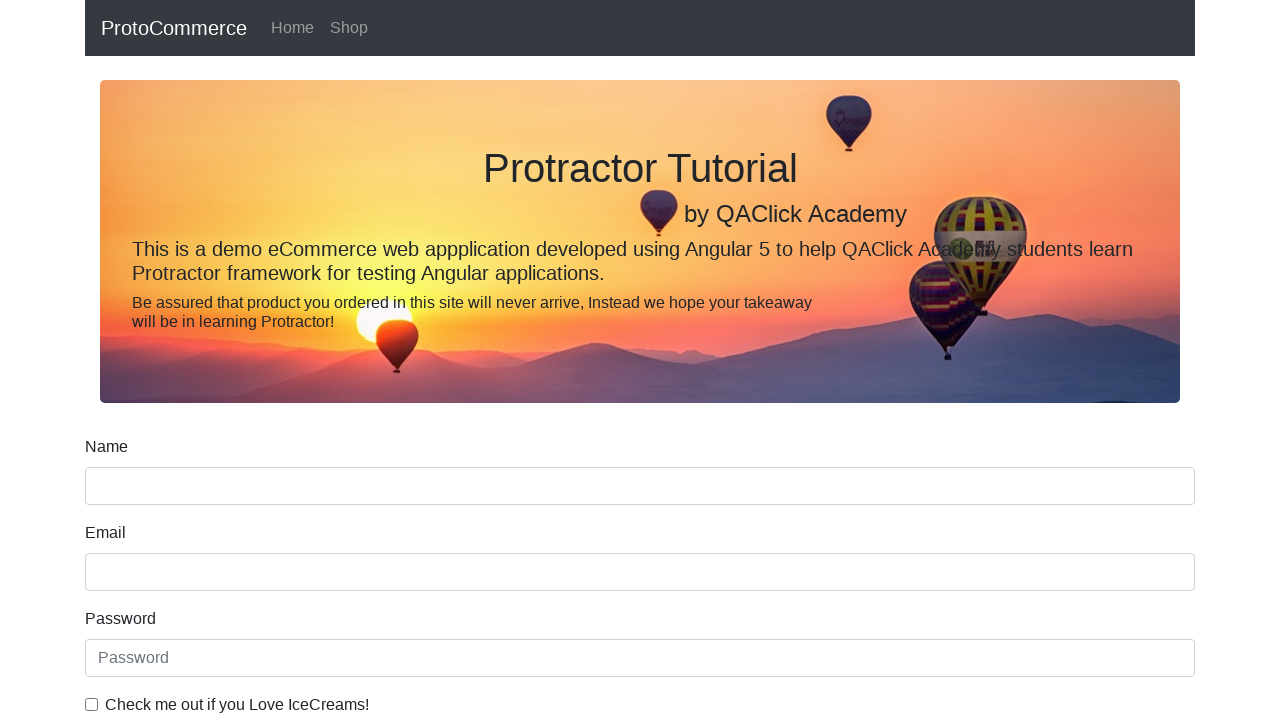

Opened a new tab
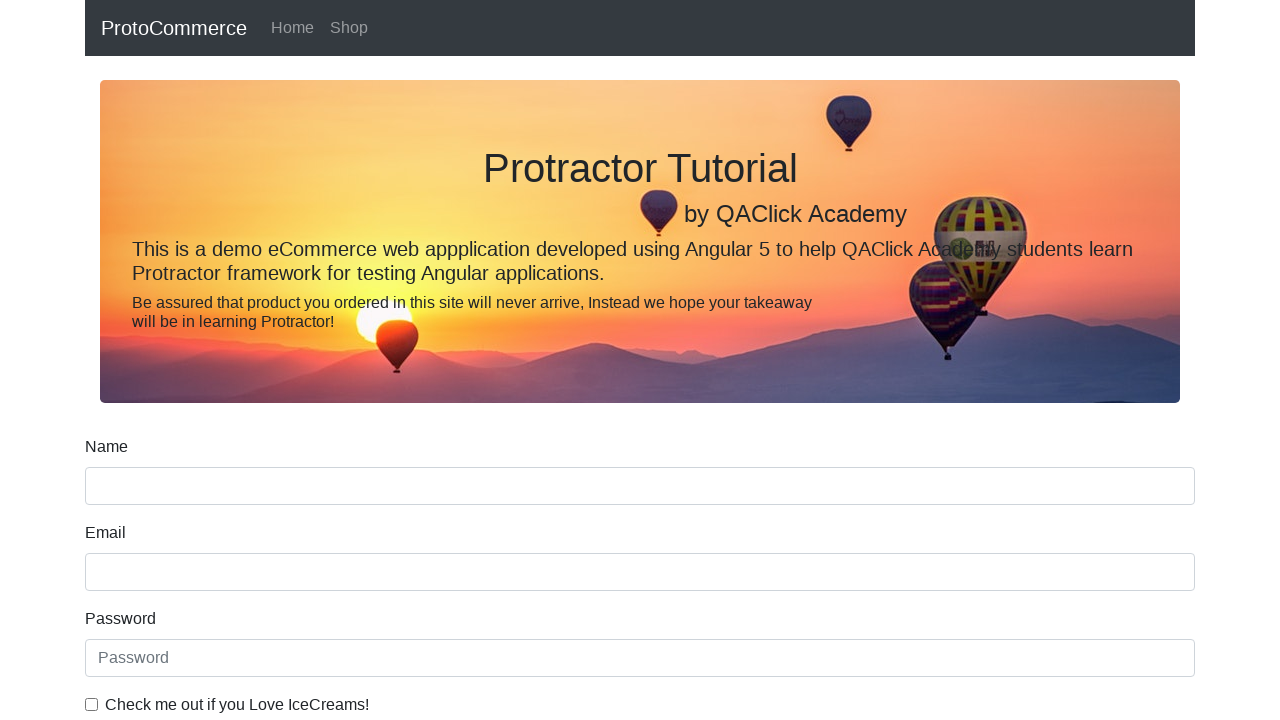

Navigated to courses homepage in new tab
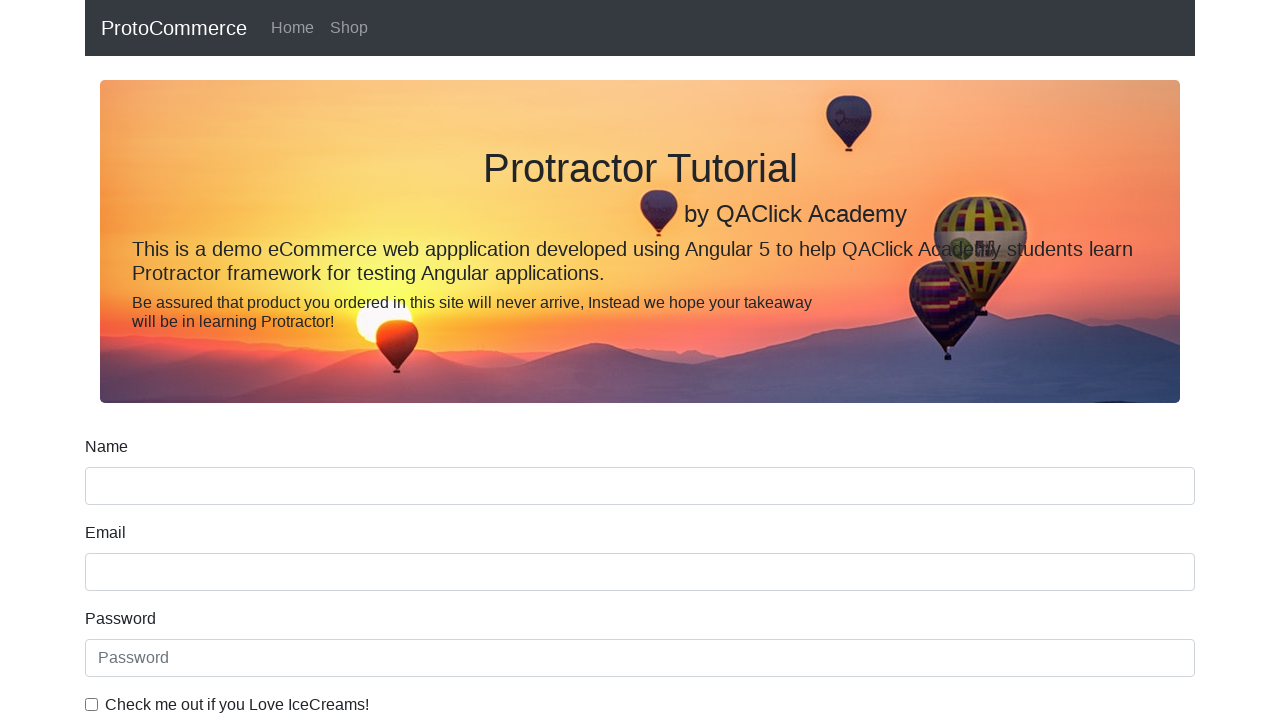

Located course links on new tab
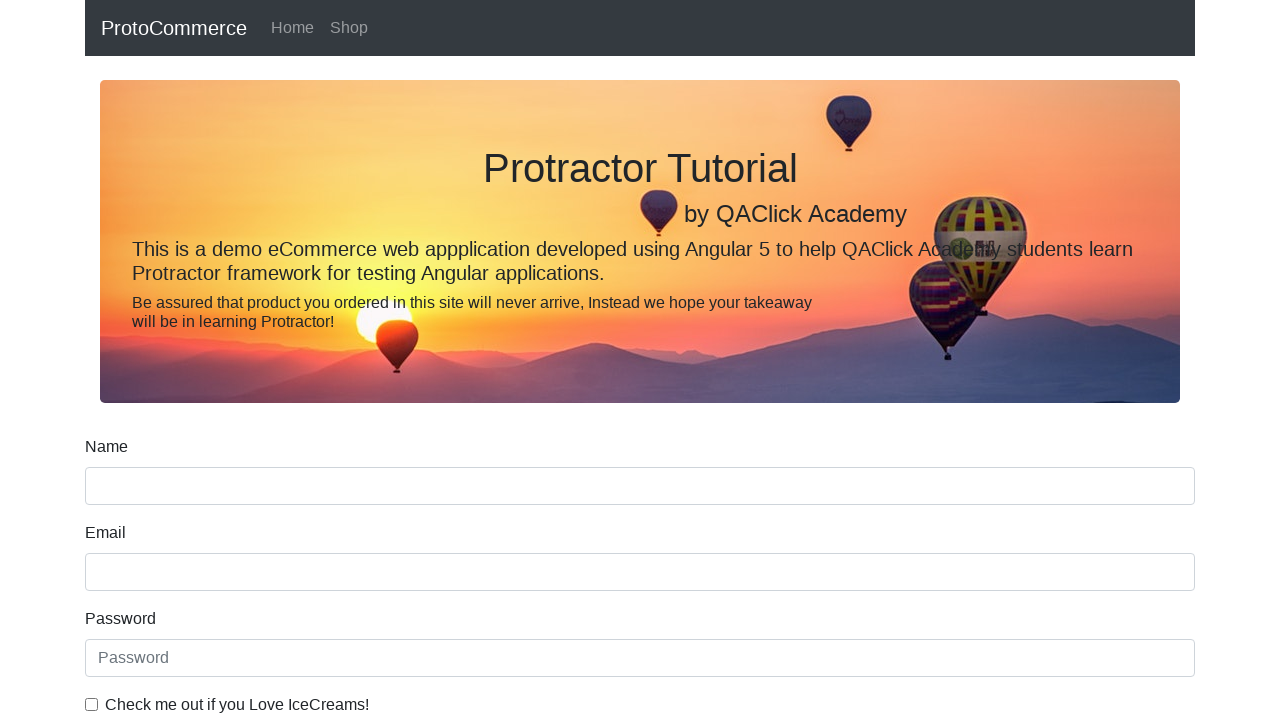

Extracted second course name: Playwright Testing
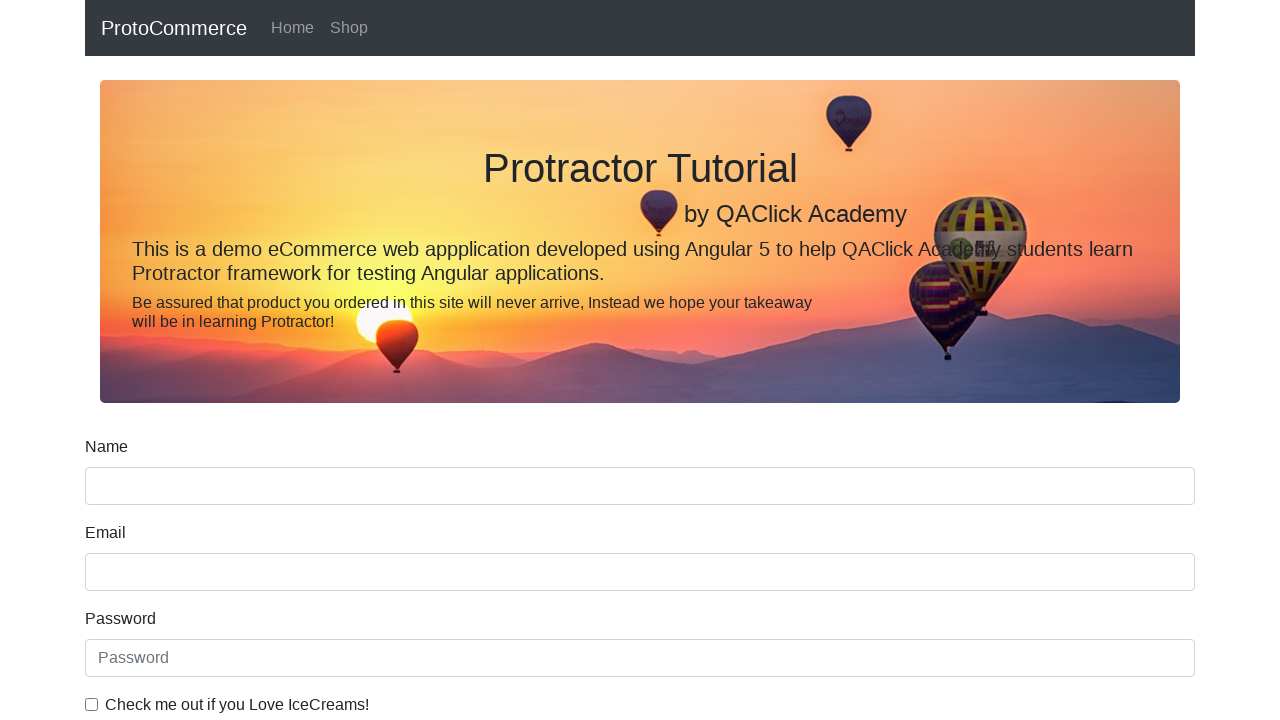

Switched back to original page
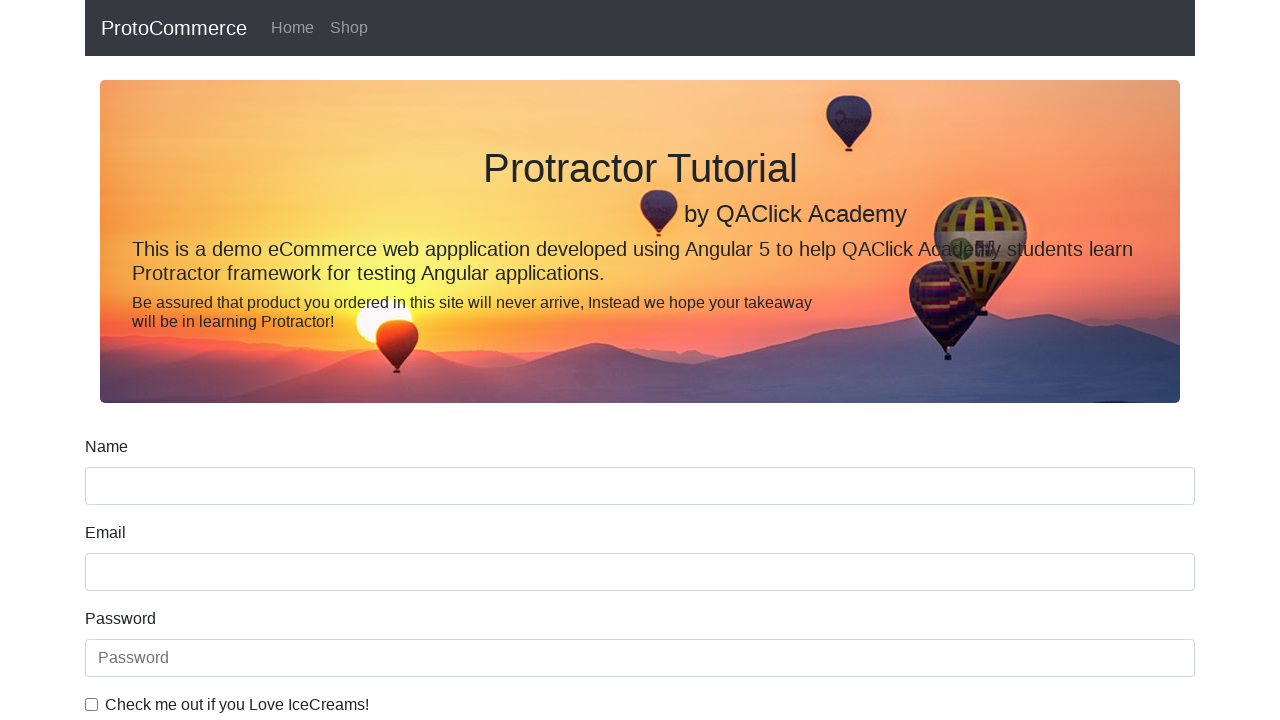

Filled name field with course name: Playwright Testing on [name='name']
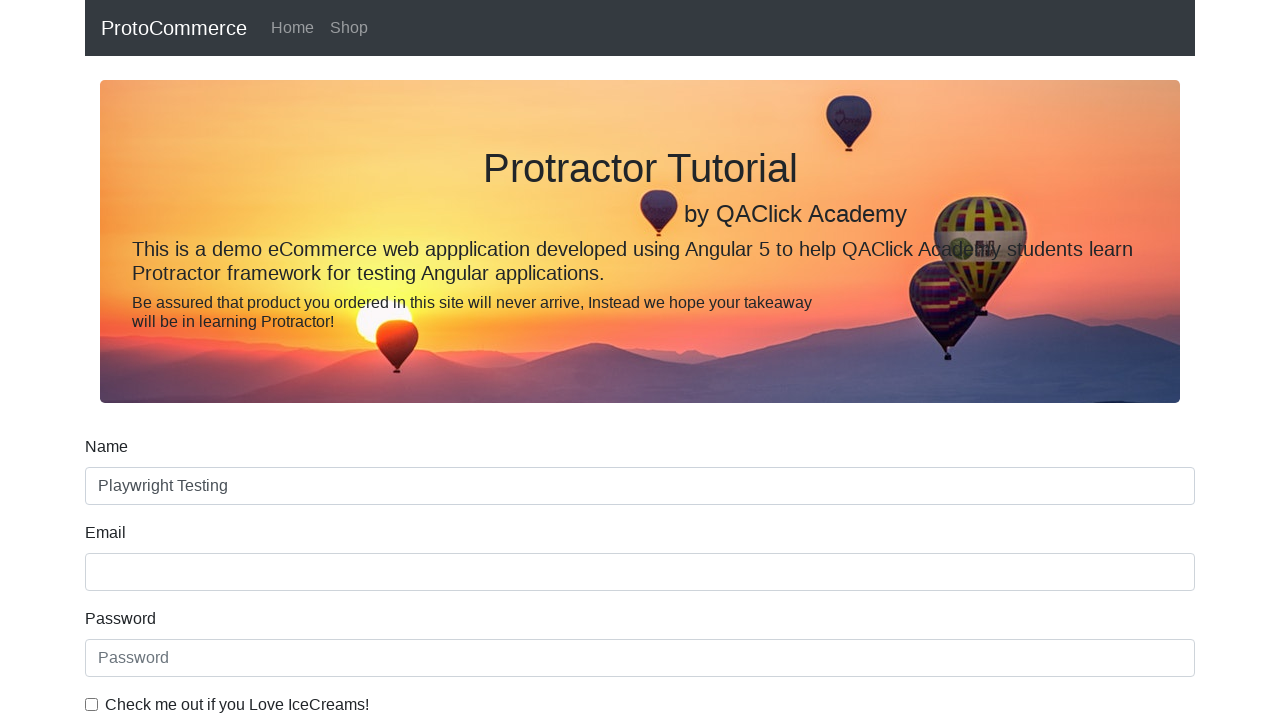

Closed the new tab
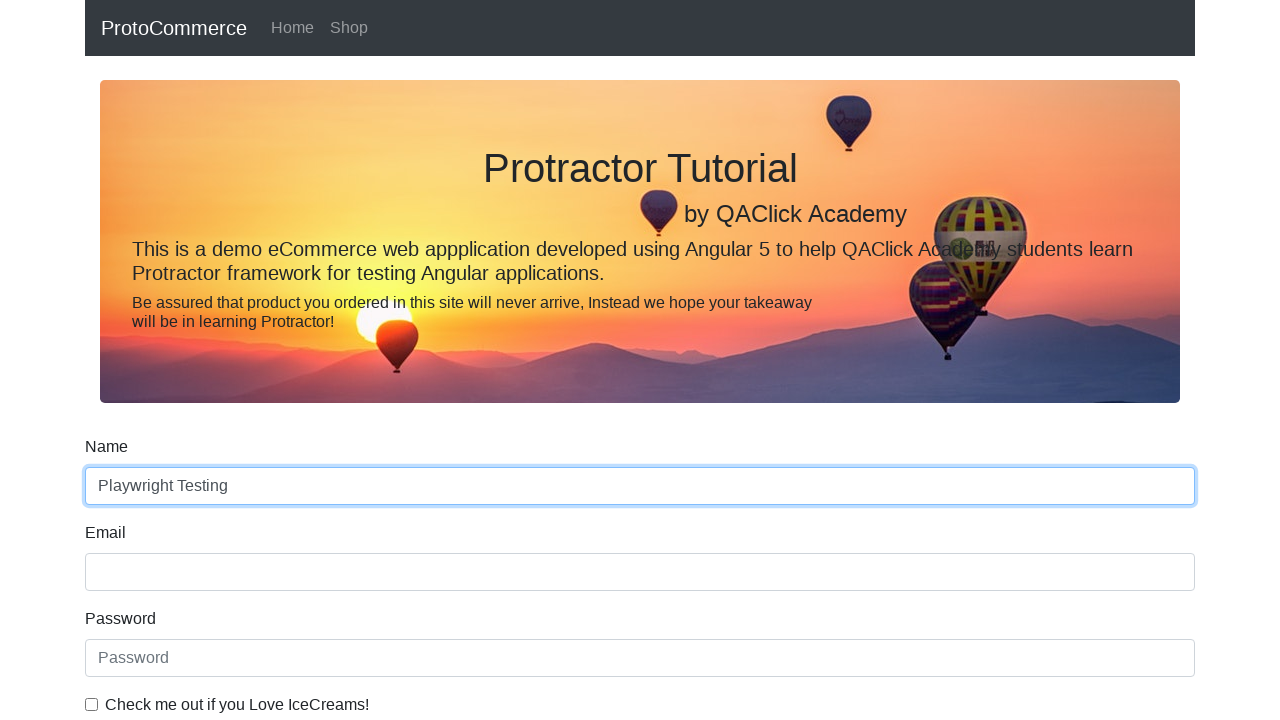

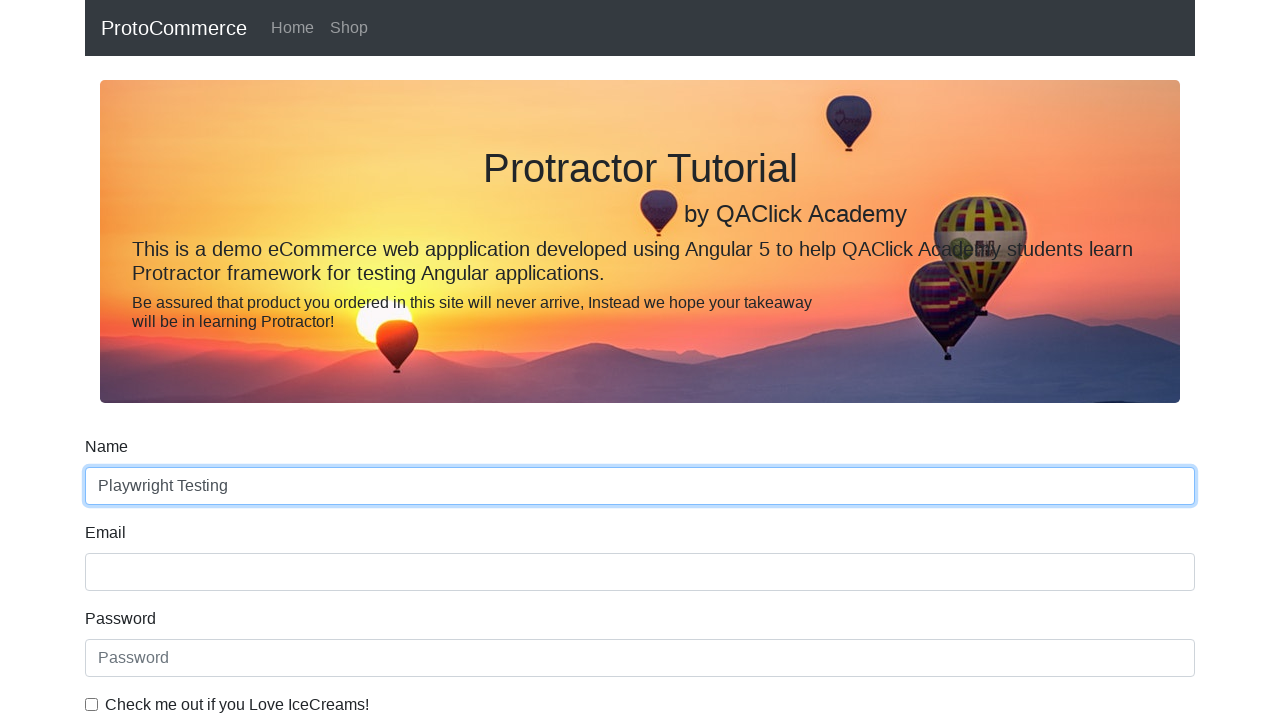